Tests drag and drop functionality by dragging an element to a specific position using x and y coordinates

Starting URL: https://jqueryui.com/draggable/

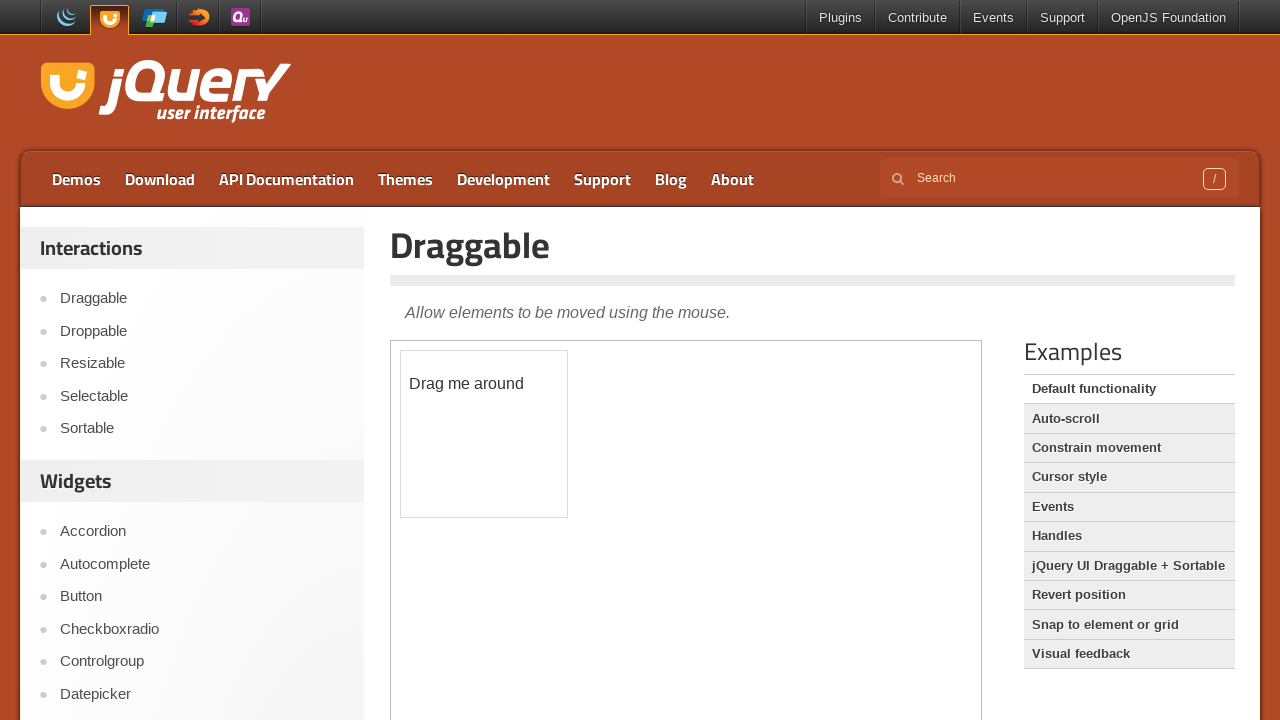

Located the iframe containing the draggable element
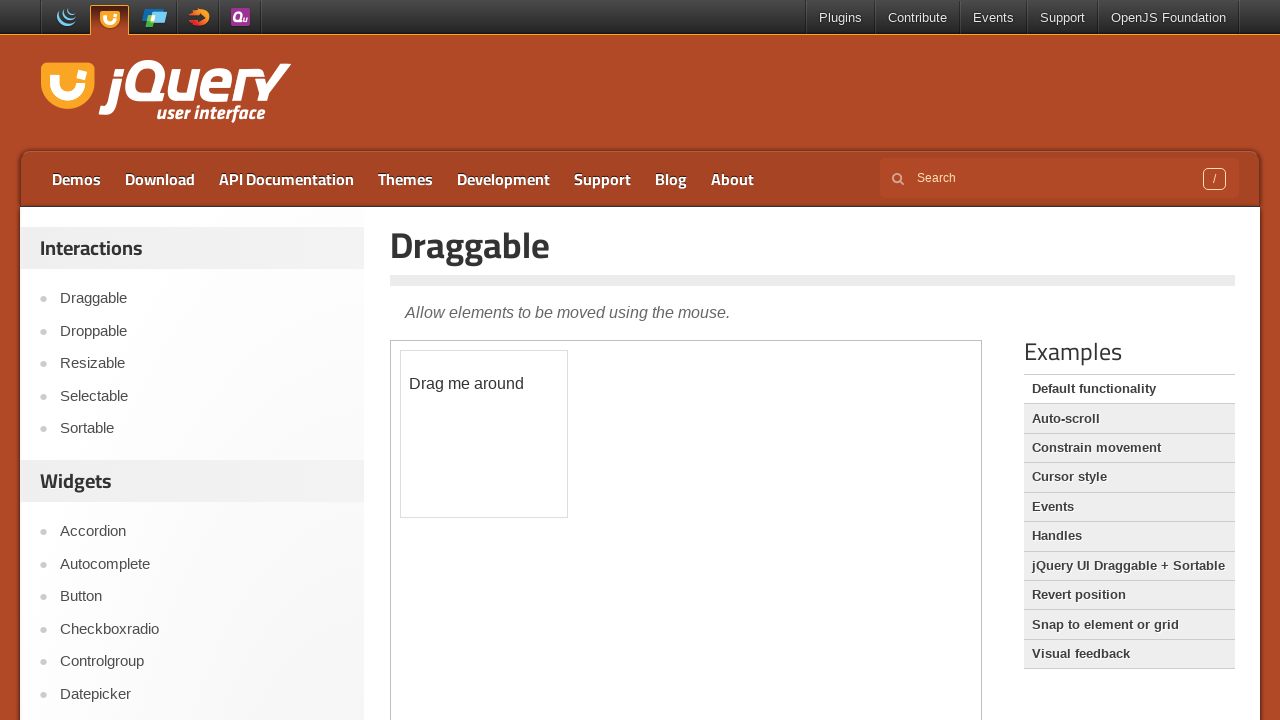

Located the draggable element with id 'draggable'
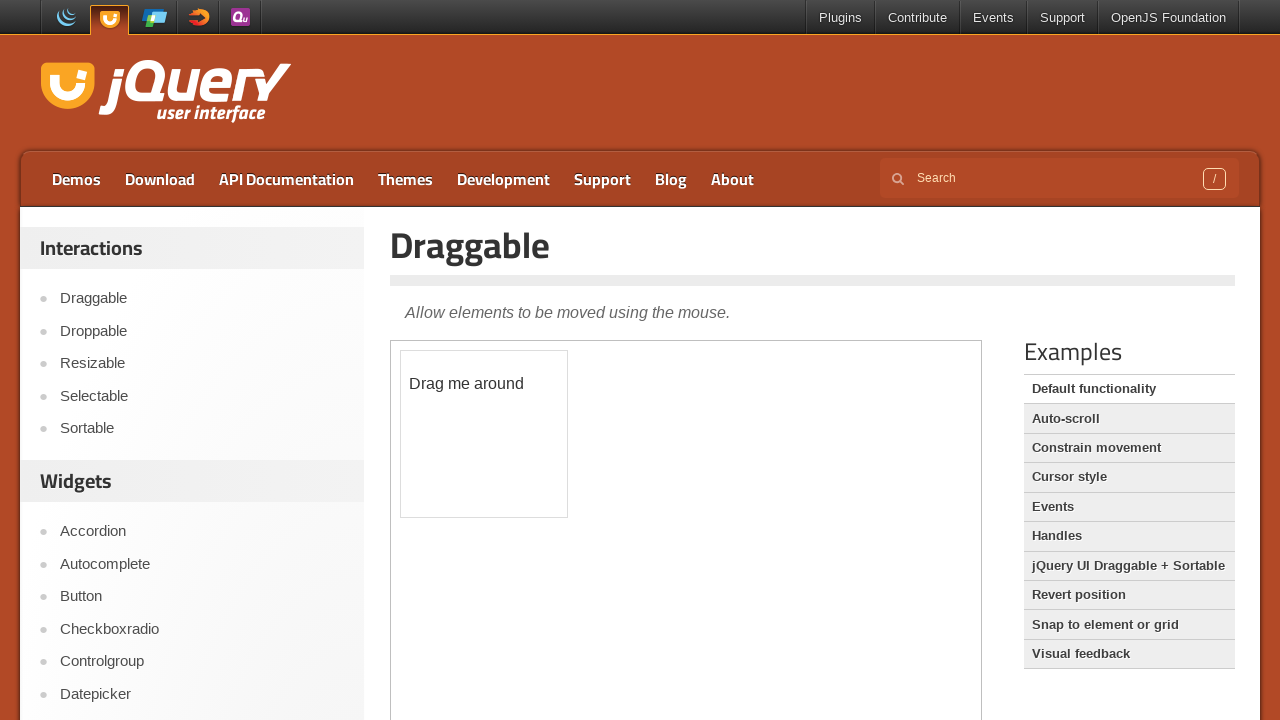

Scrolled down 100 pixels
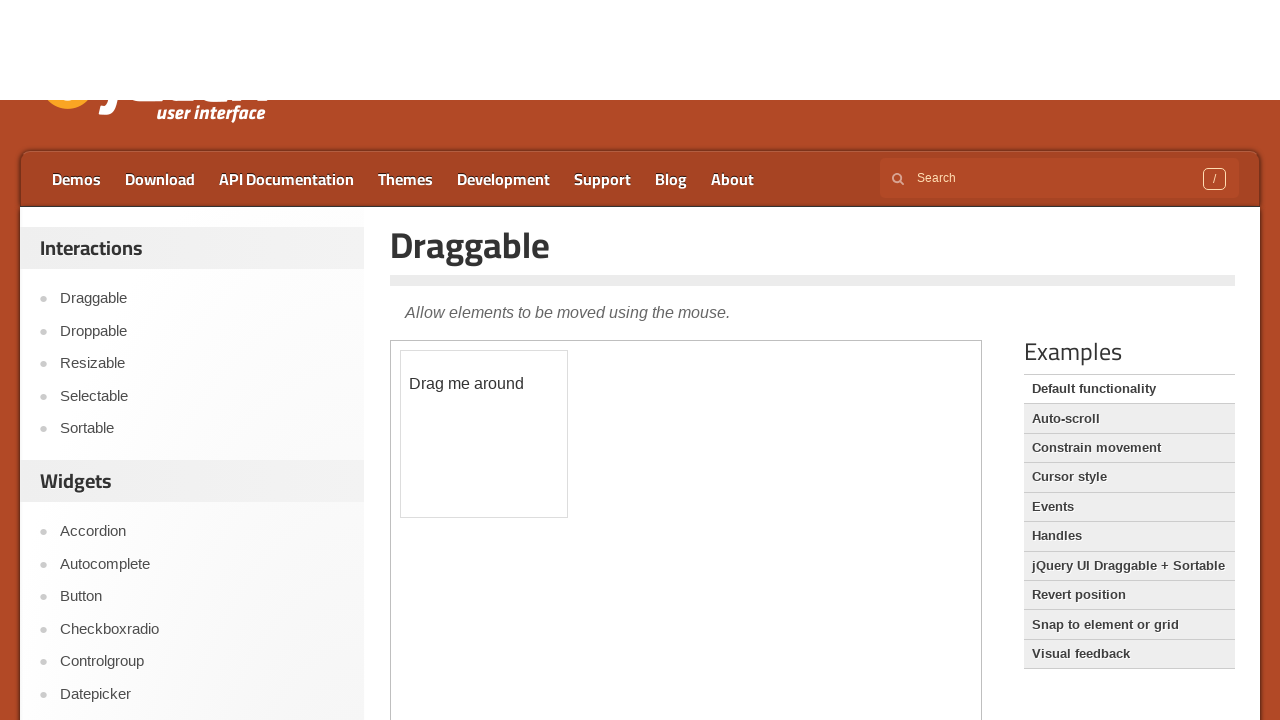

Retrieved bounding box of the draggable element
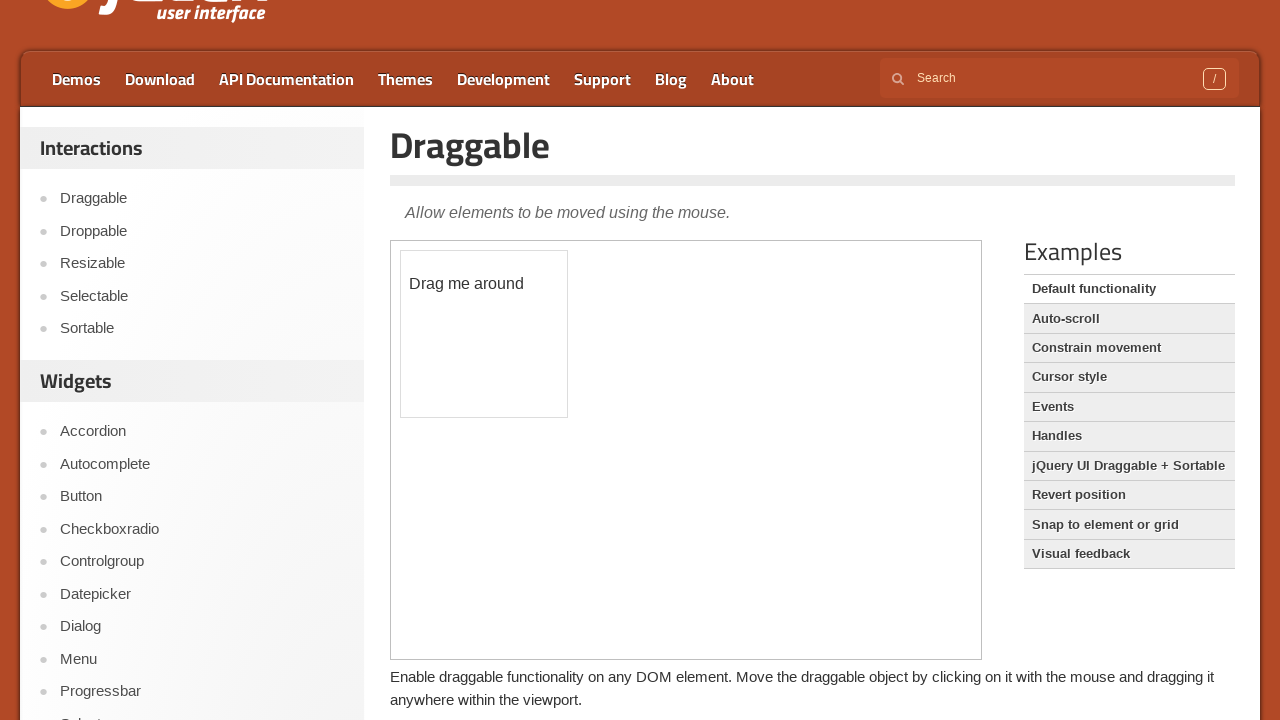

Moved mouse to the center of the draggable element at (484, 334)
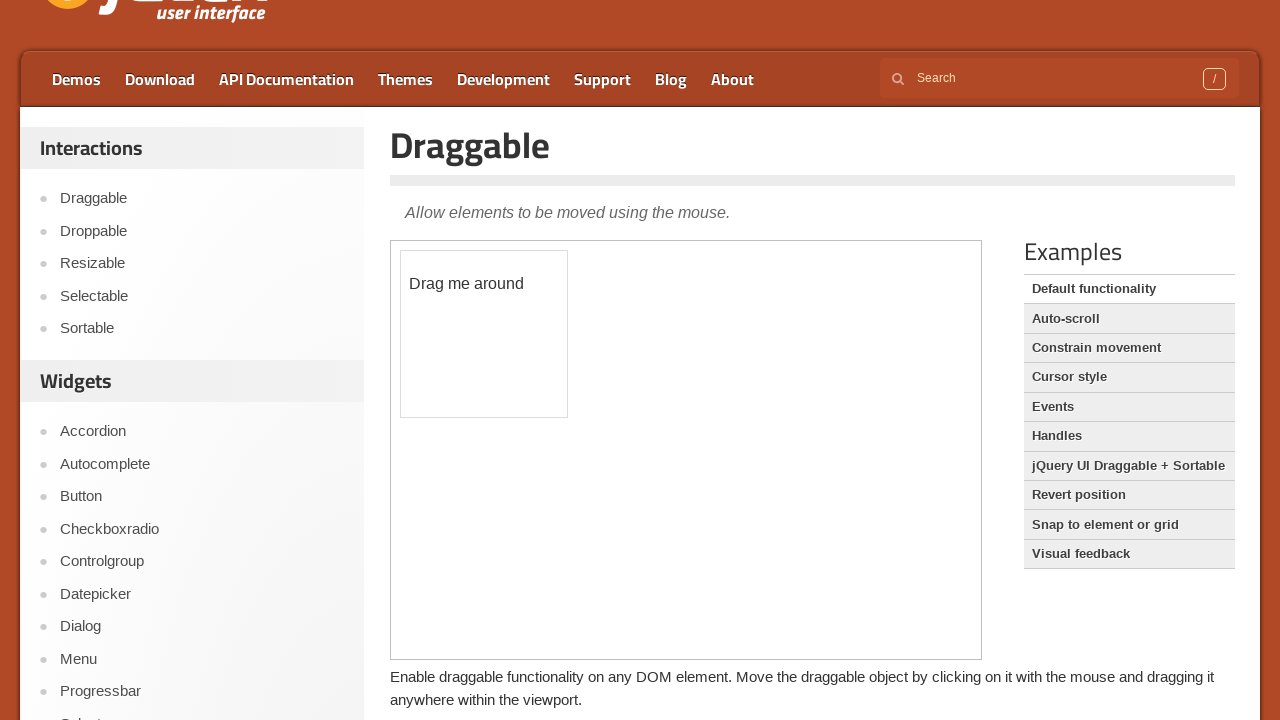

Pressed mouse button down to start drag at (484, 334)
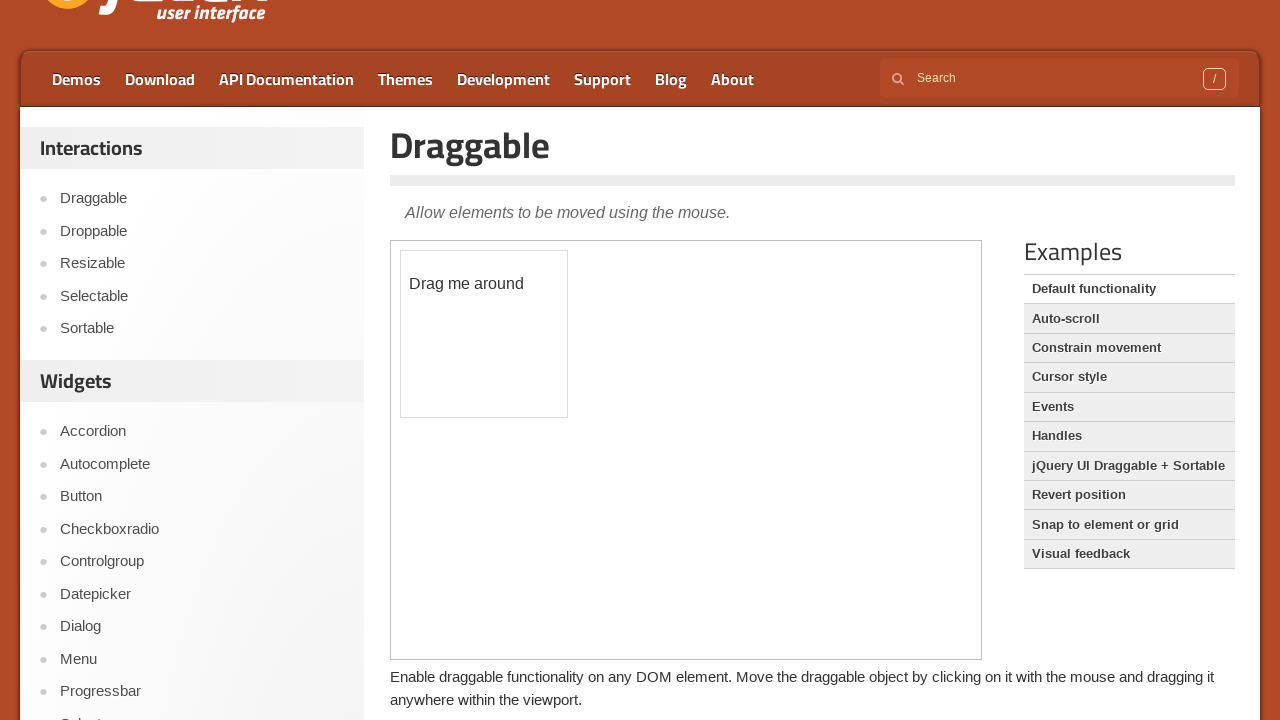

Dragged element 123px horizontally and 120px vertically at (607, 454)
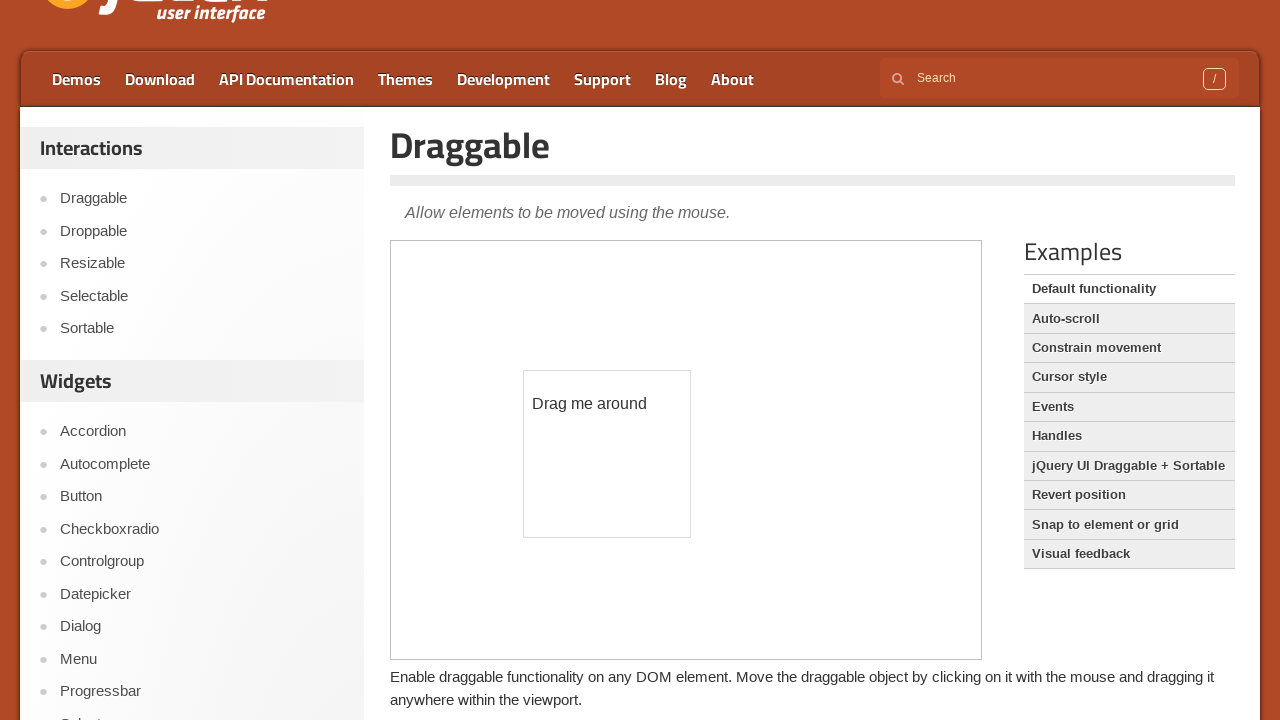

Released mouse button to complete the drag and drop at (607, 454)
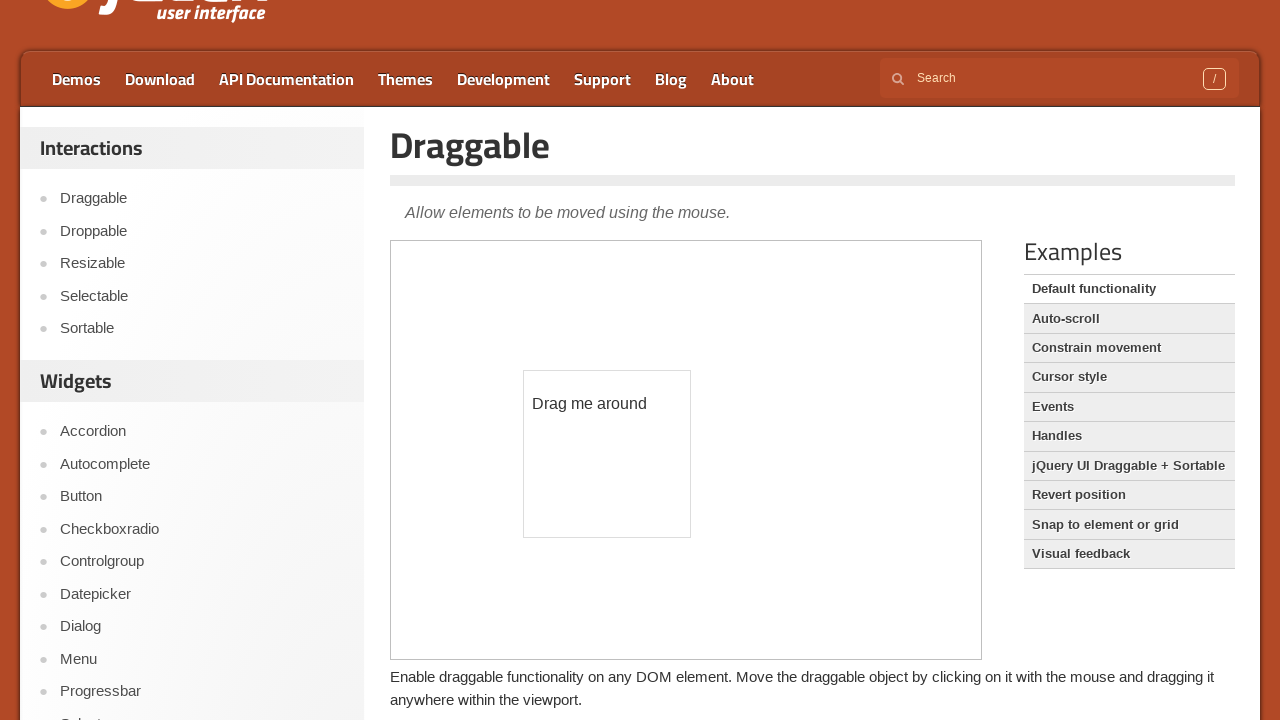

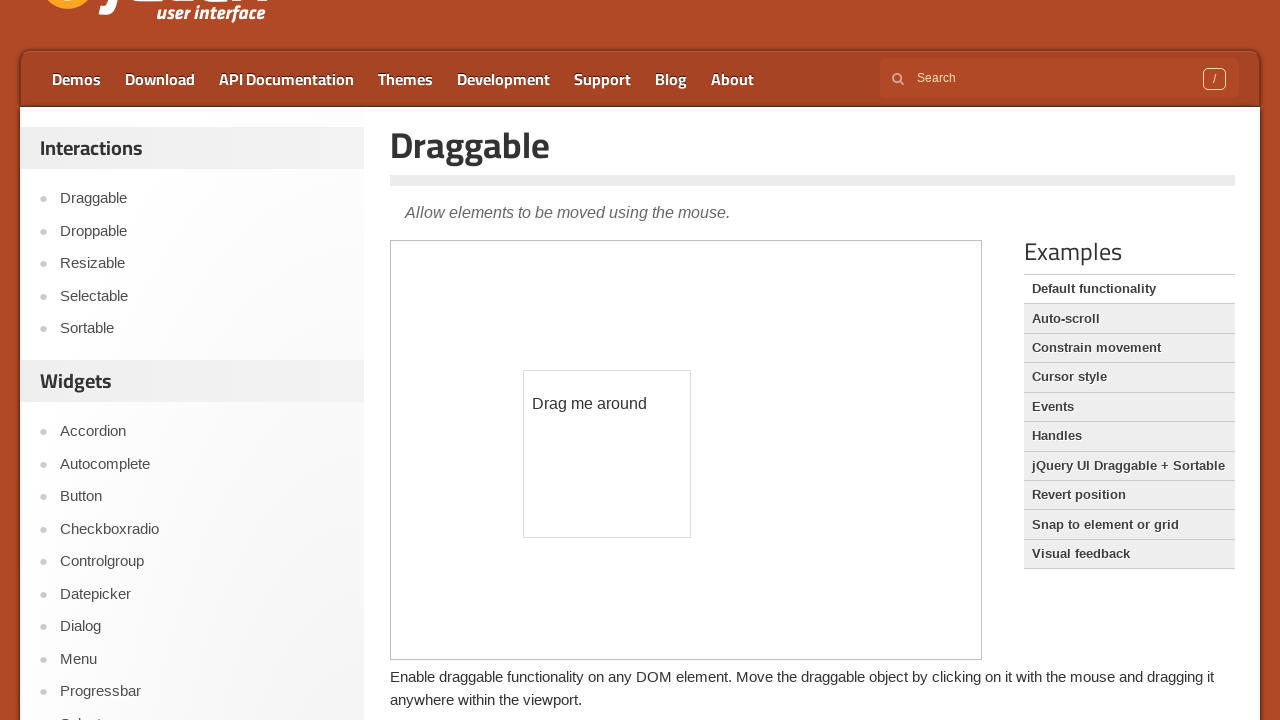